Demonstrates various mouse actions (hover, click, double-click, right-click, left-click, shift+click) and keyboard actions on a dropdown element

Starting URL: https://demo.automationtesting.in/Selectable.html

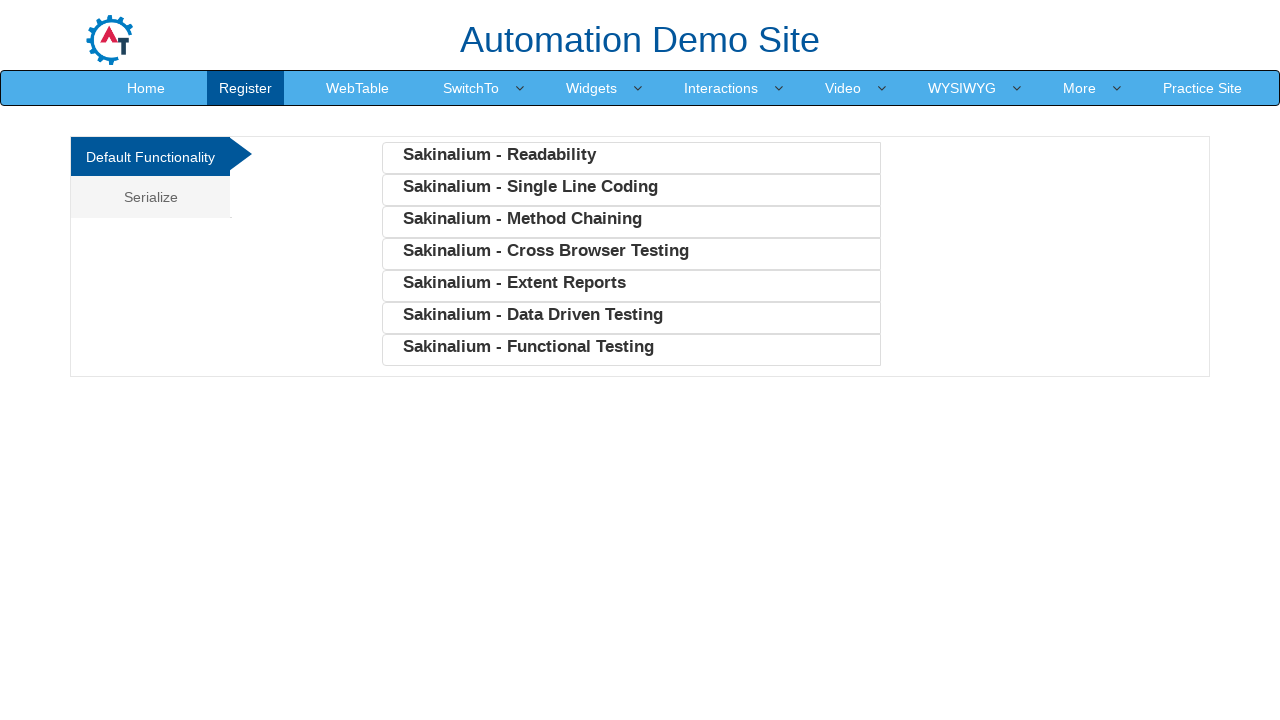

Hovered over SwitchTo dropdown element
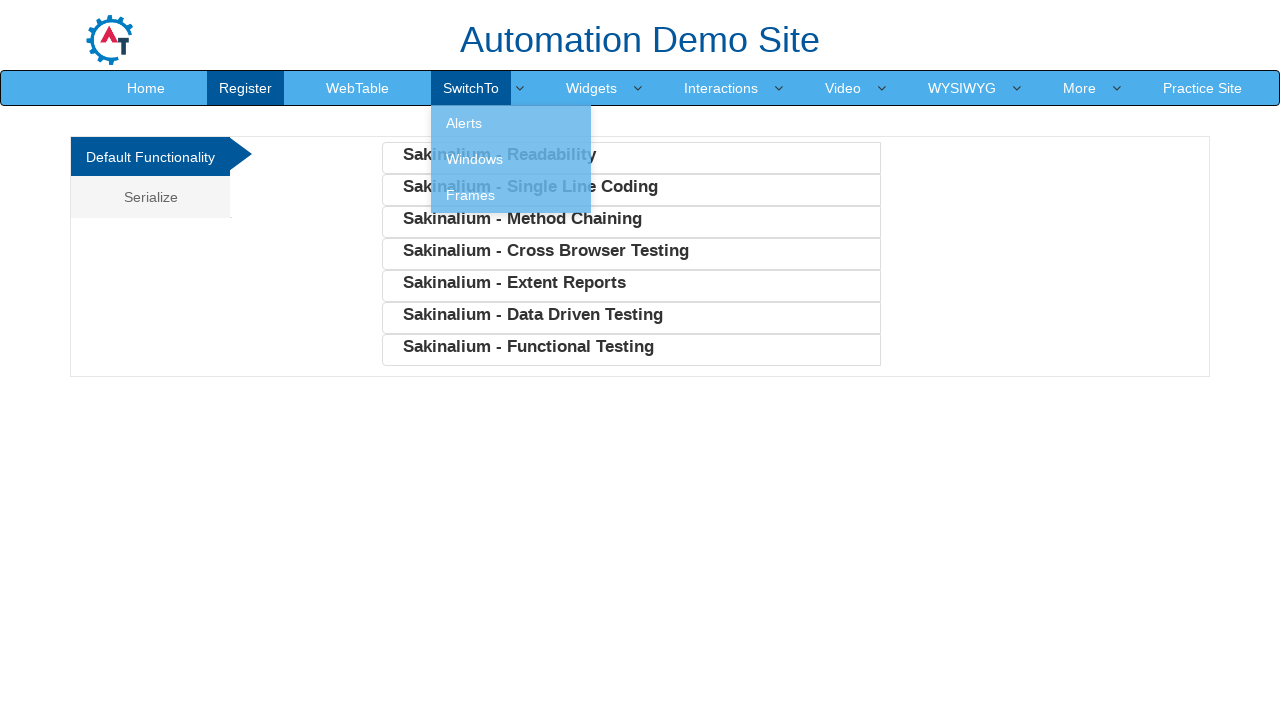

Left-clicked SwitchTo dropdown element
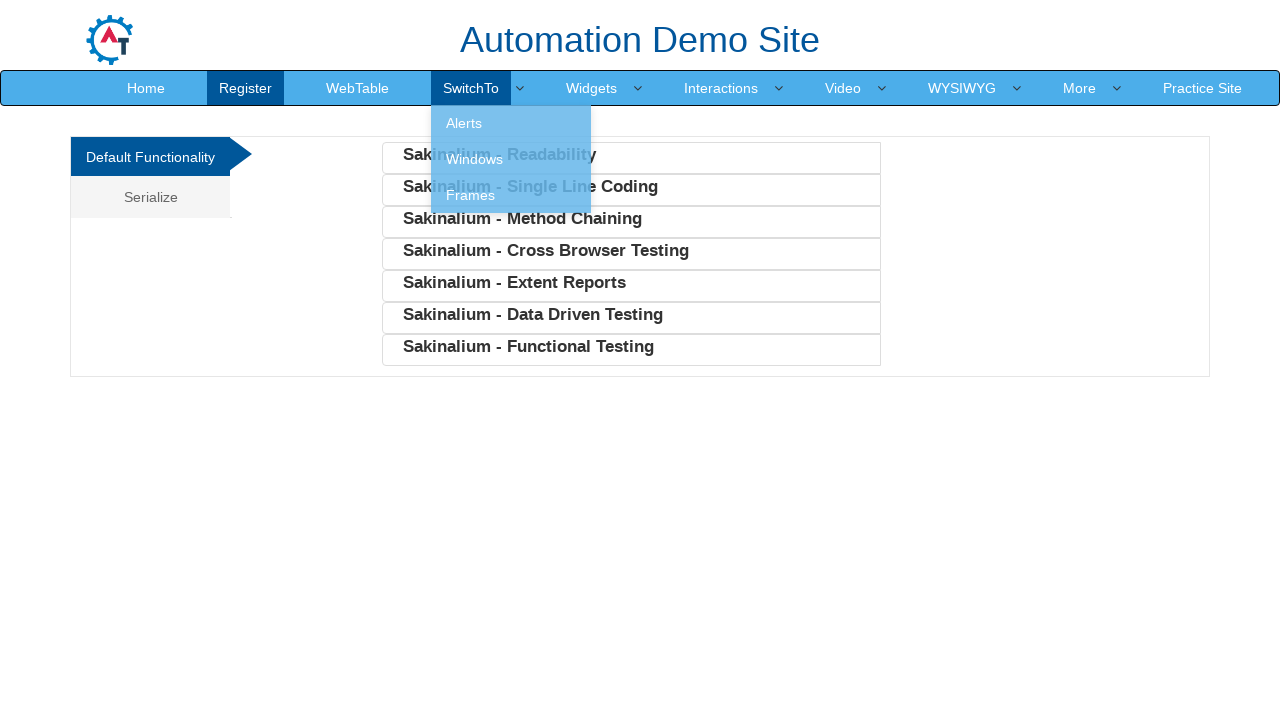

Double-clicked SwitchTo dropdown element
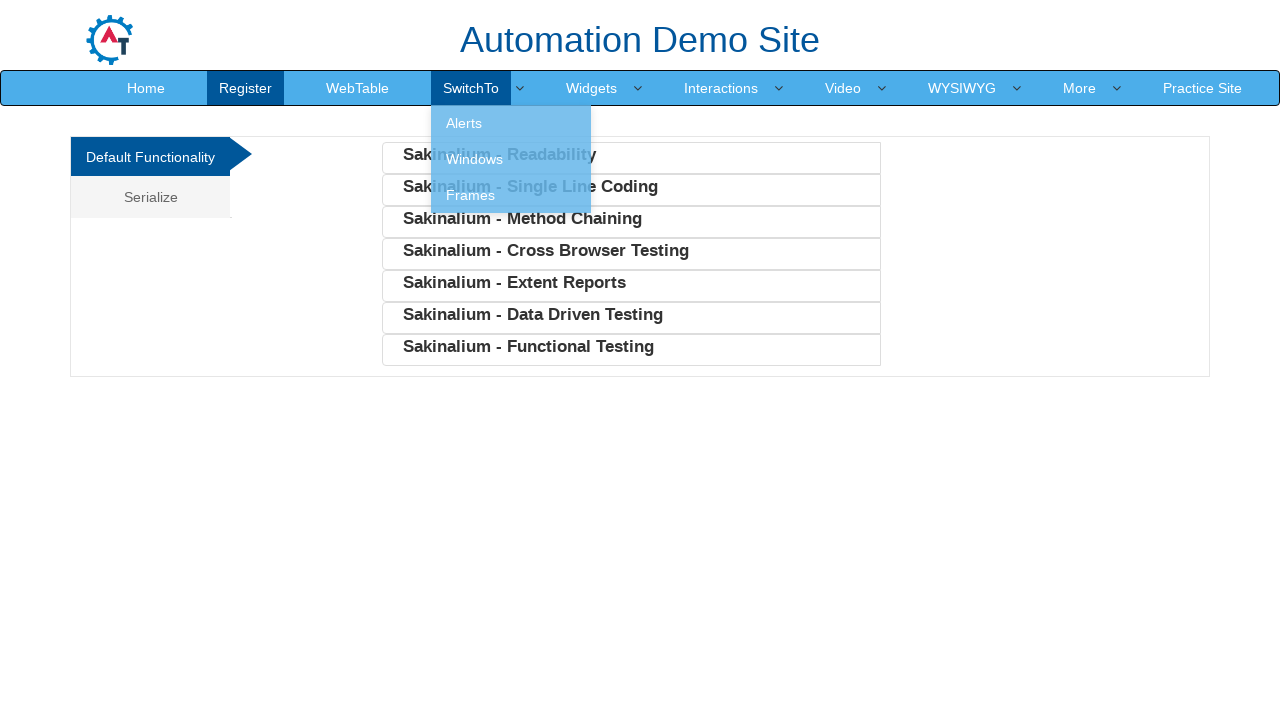

Right-clicked SwitchTo dropdown element
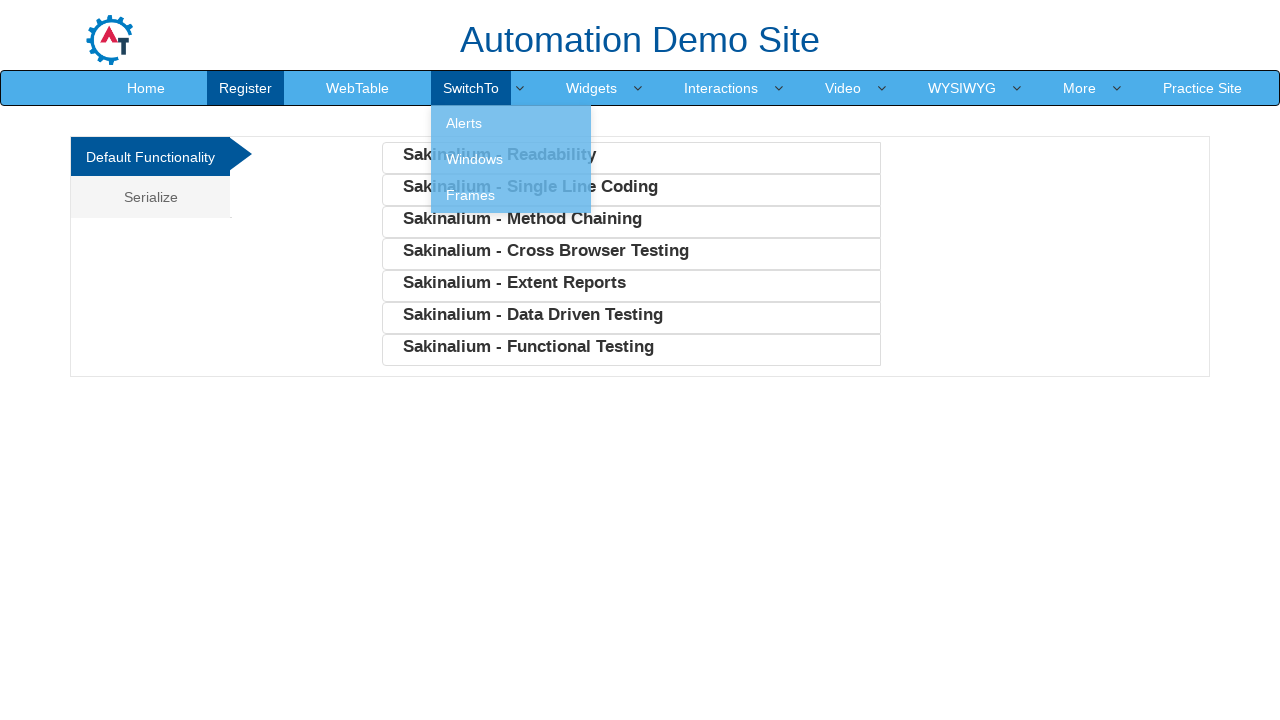

Left-clicked SwitchTo dropdown element
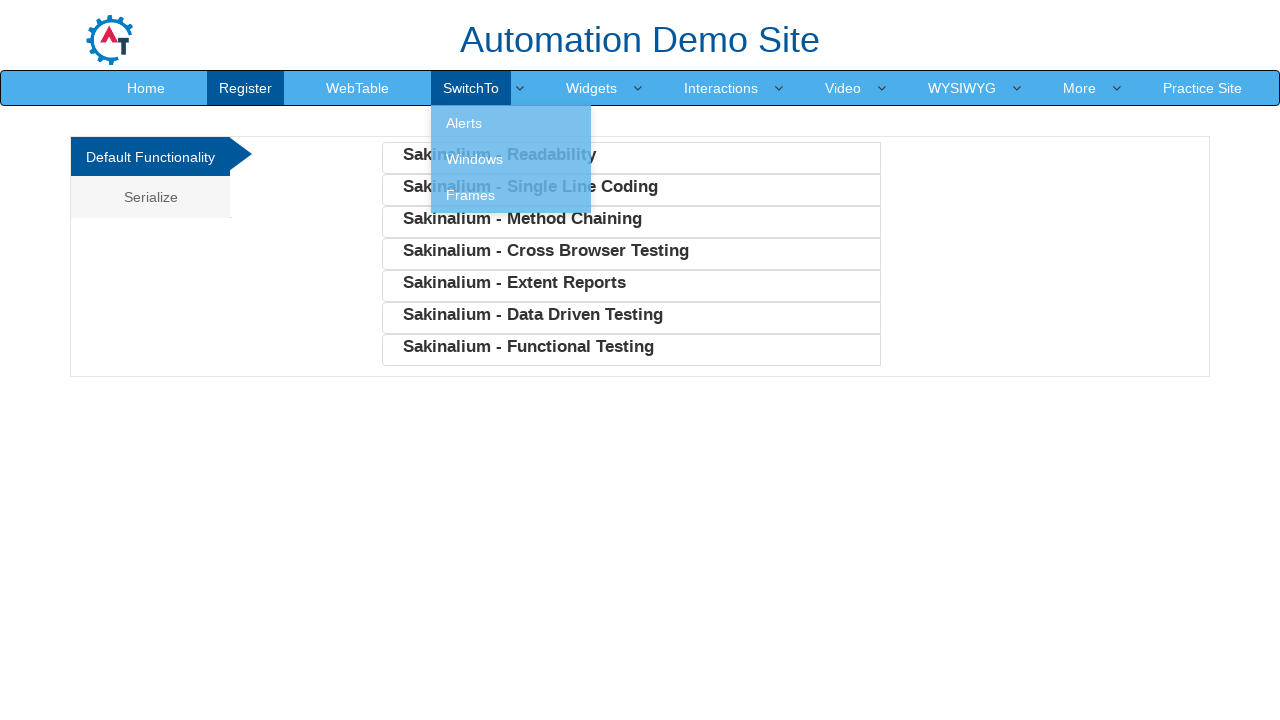

Shift+clicked SwitchTo dropdown element
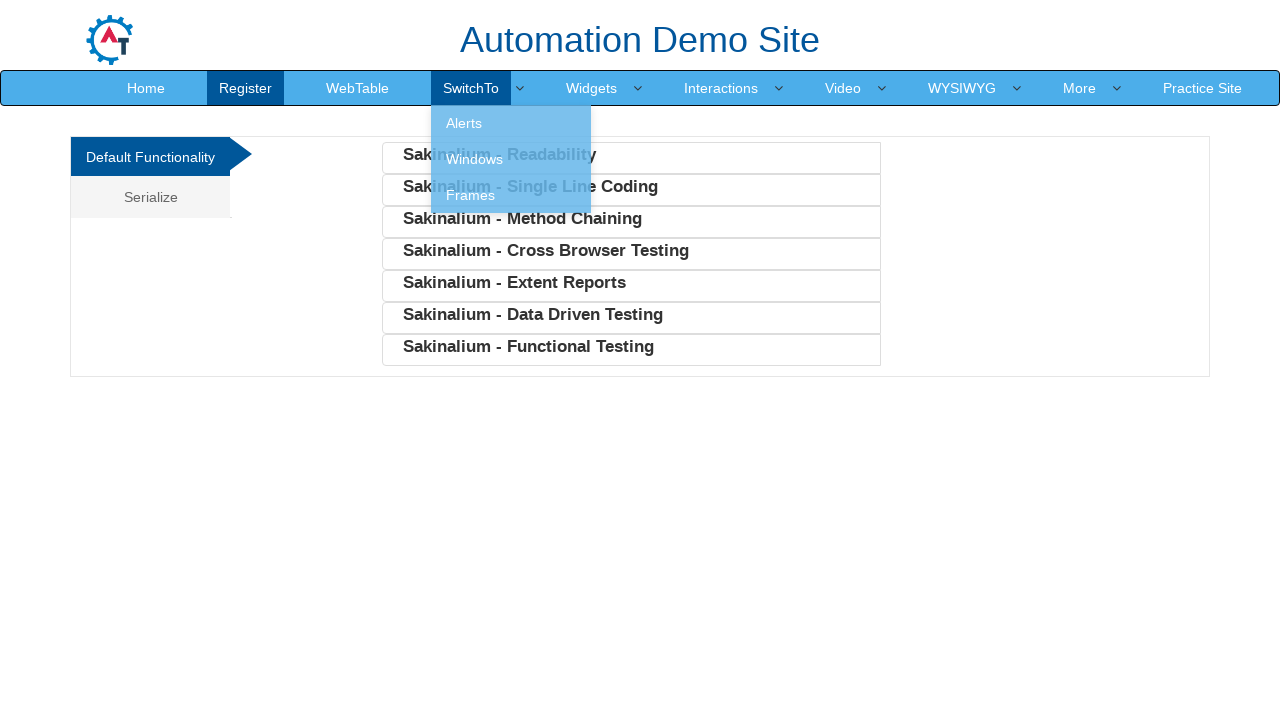

Pressed 'A' key on SwitchTo dropdown element
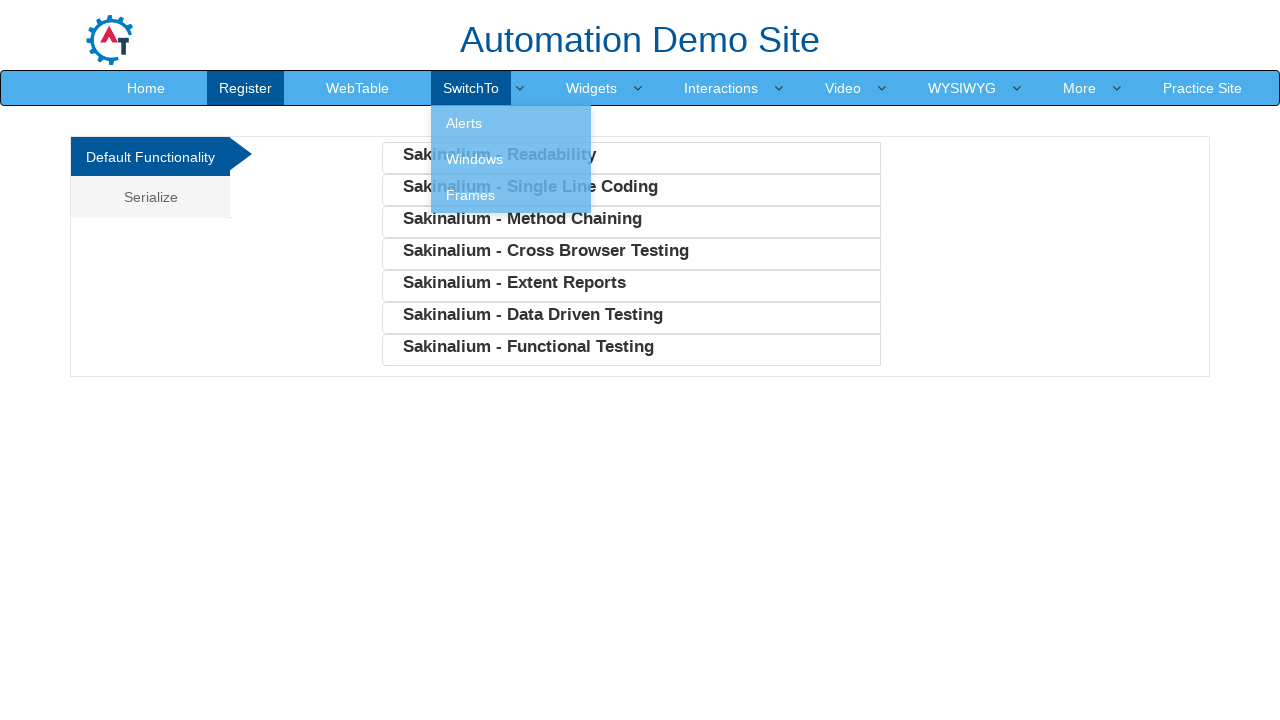

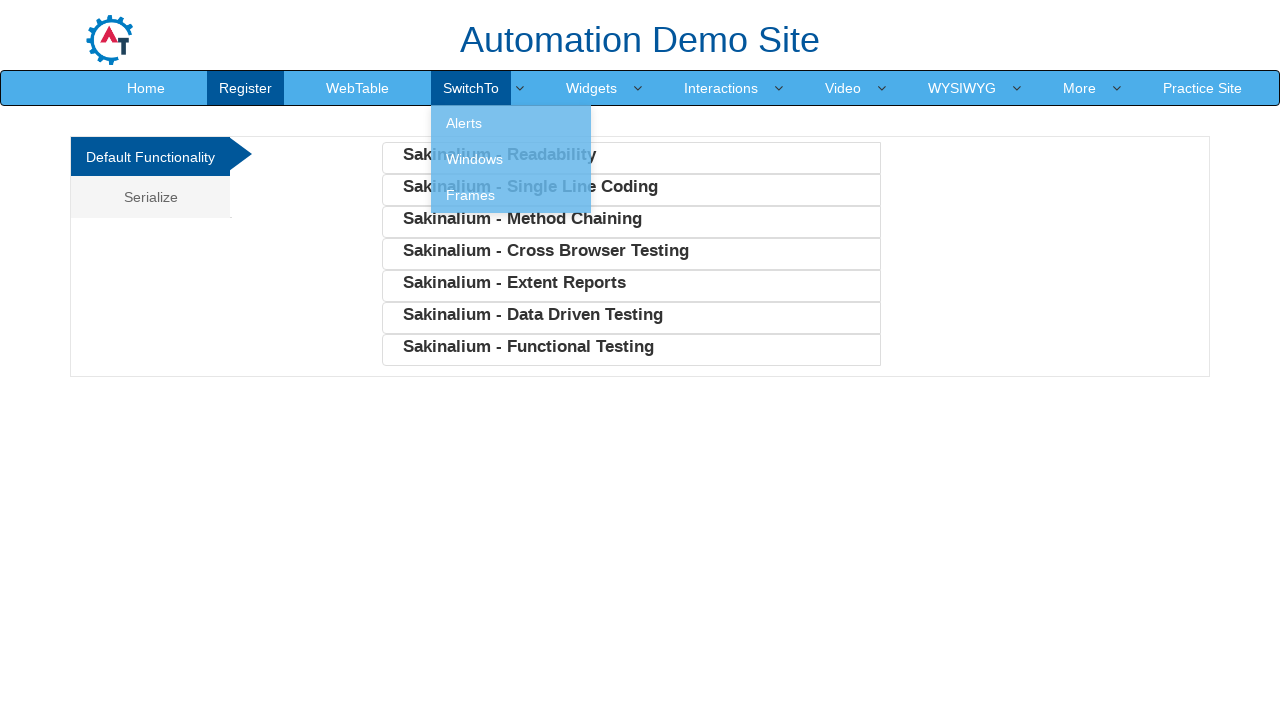